Tests dropdown selection functionality by selecting an option from the "Old Style Select Menu" dropdown using index position 5

Starting URL: https://demoqa.com/select-menu/

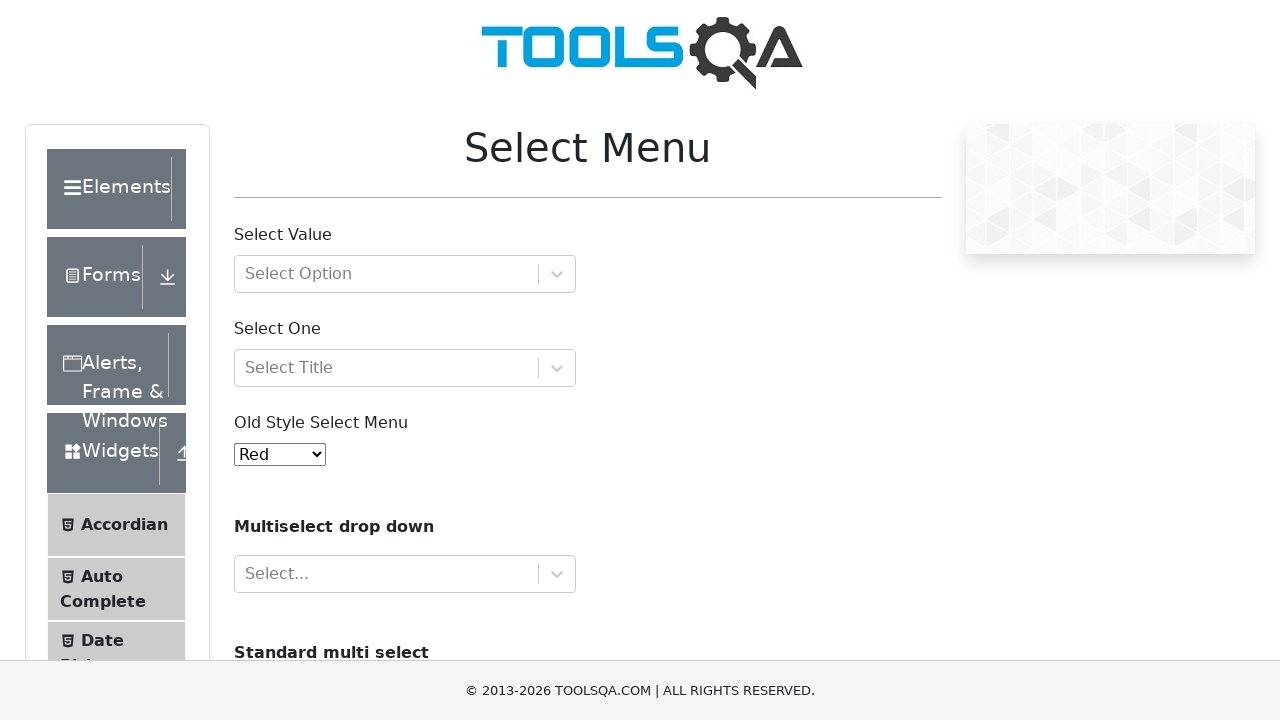

Navigated to select menu demo page
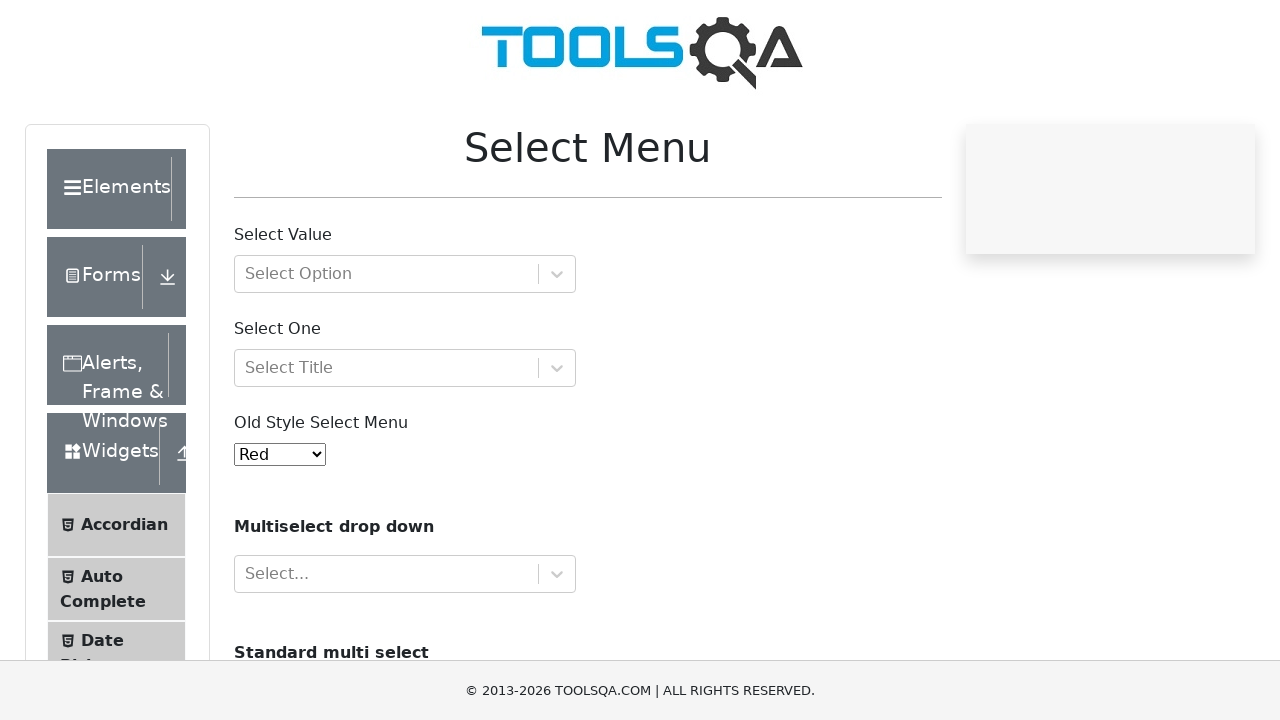

Selected option at index 5 from Old Style Select Menu dropdown on #oldSelectMenu
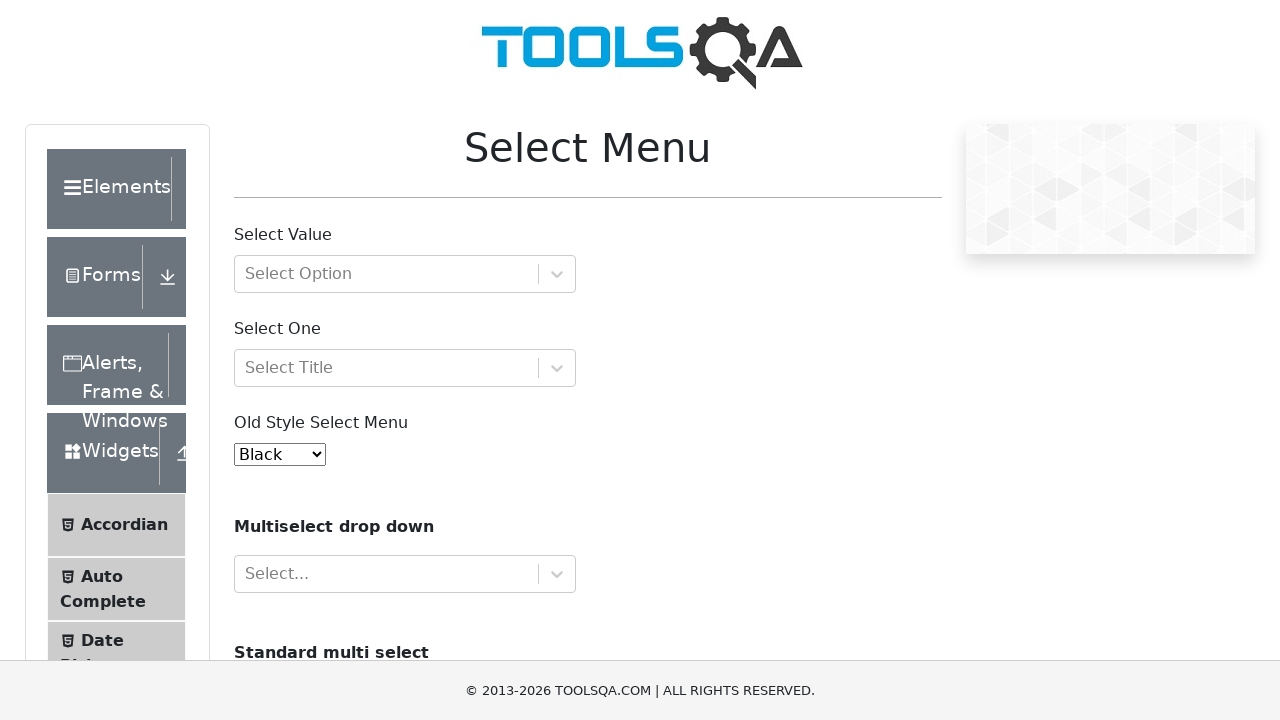

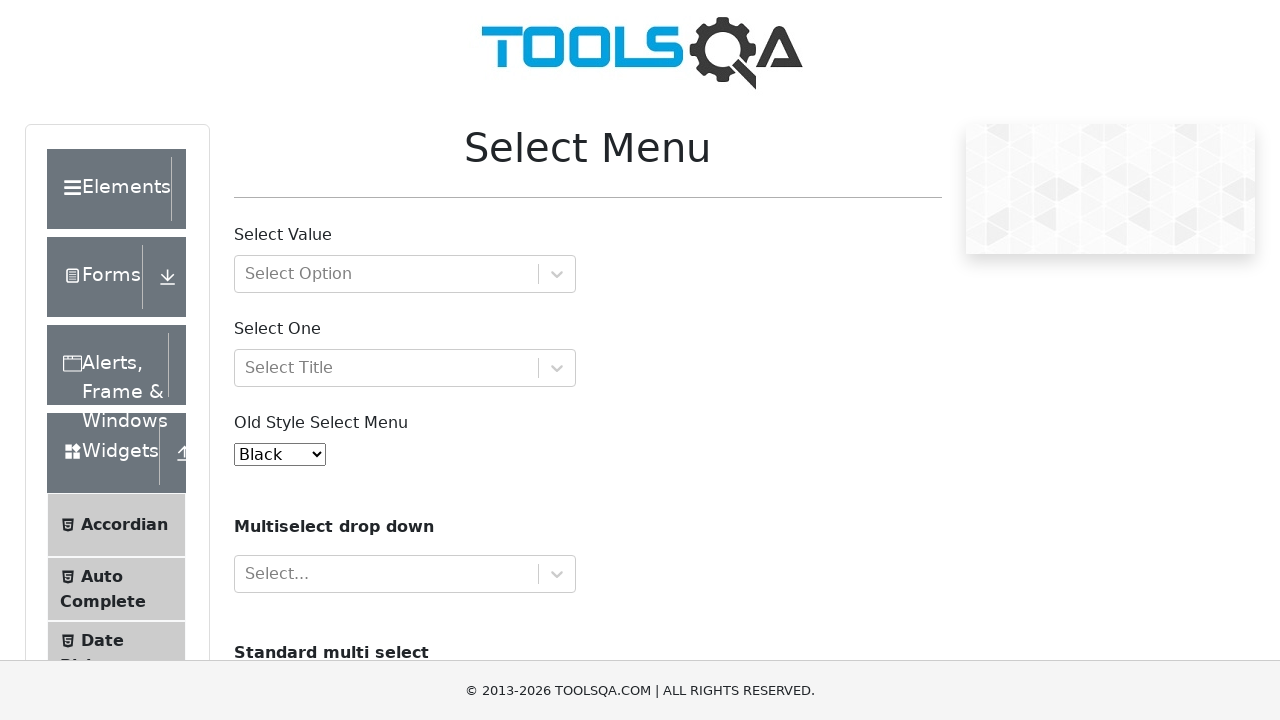